Navigates to the links page and clicks on a button to test link functionality

Starting URL: https://kitchen.applitools.com/ingredients/links

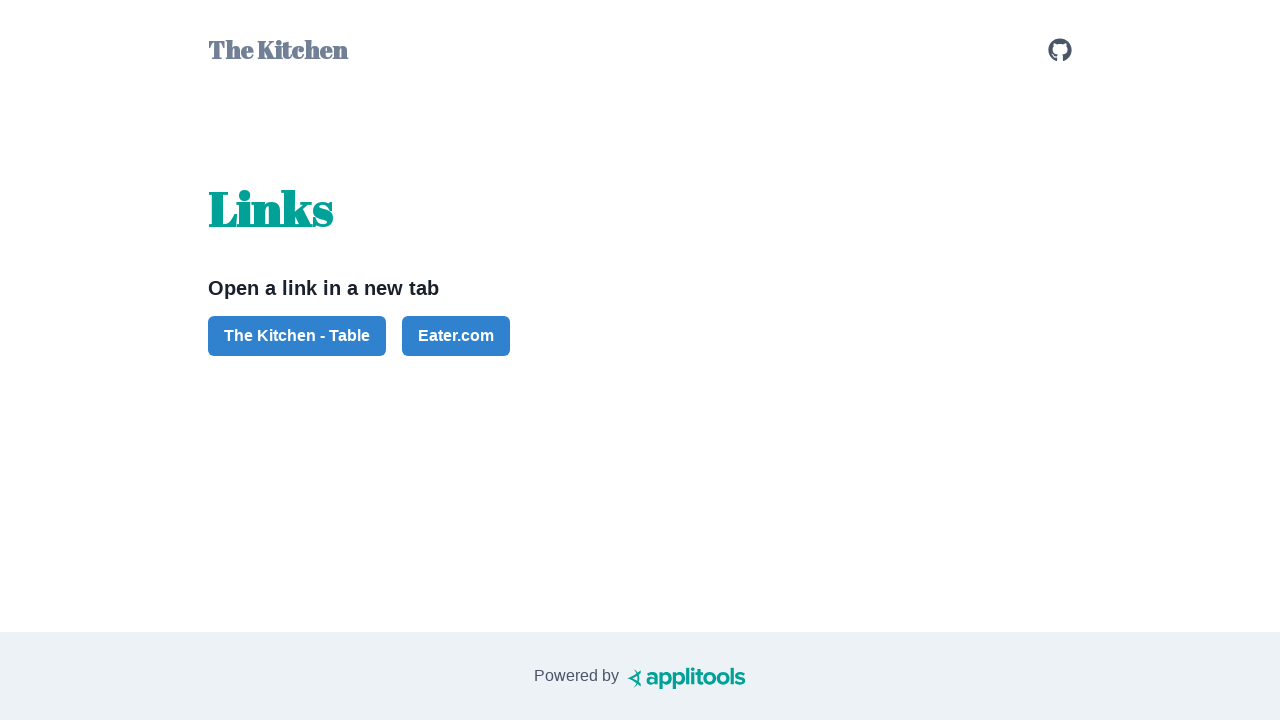

Clicked on the kitchen table button at (297, 336) on #button-the-kitchen-table
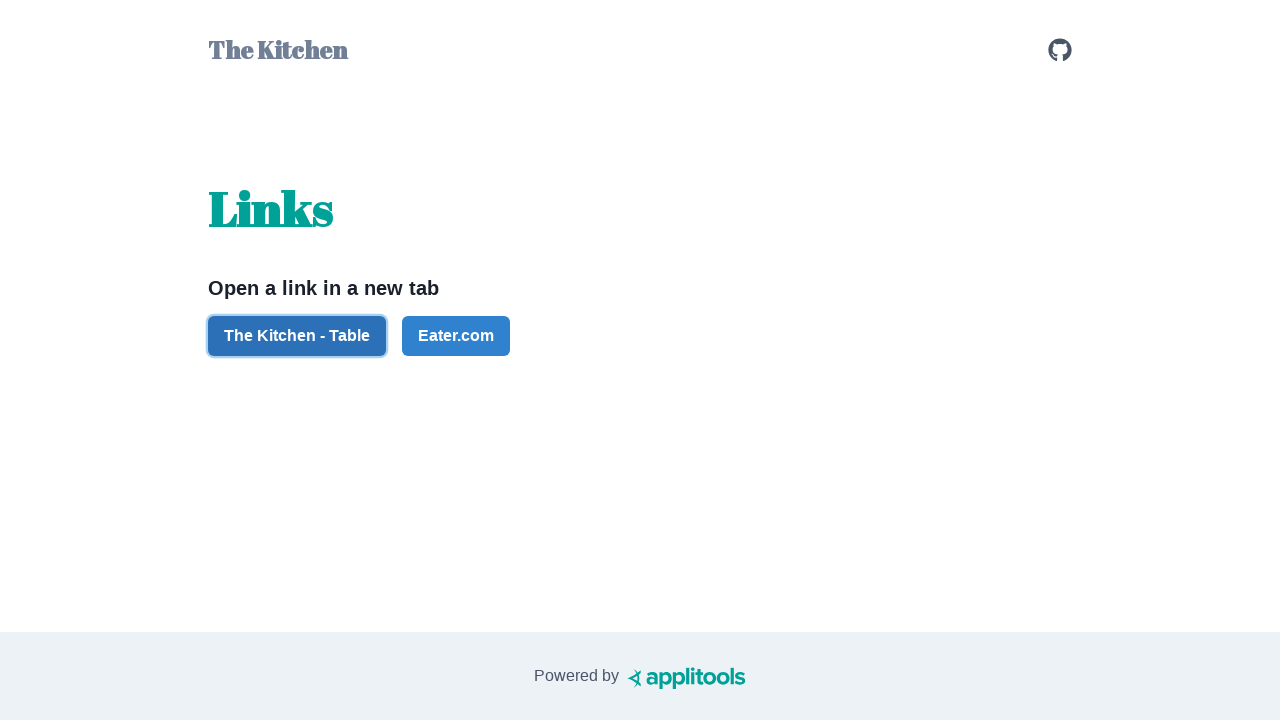

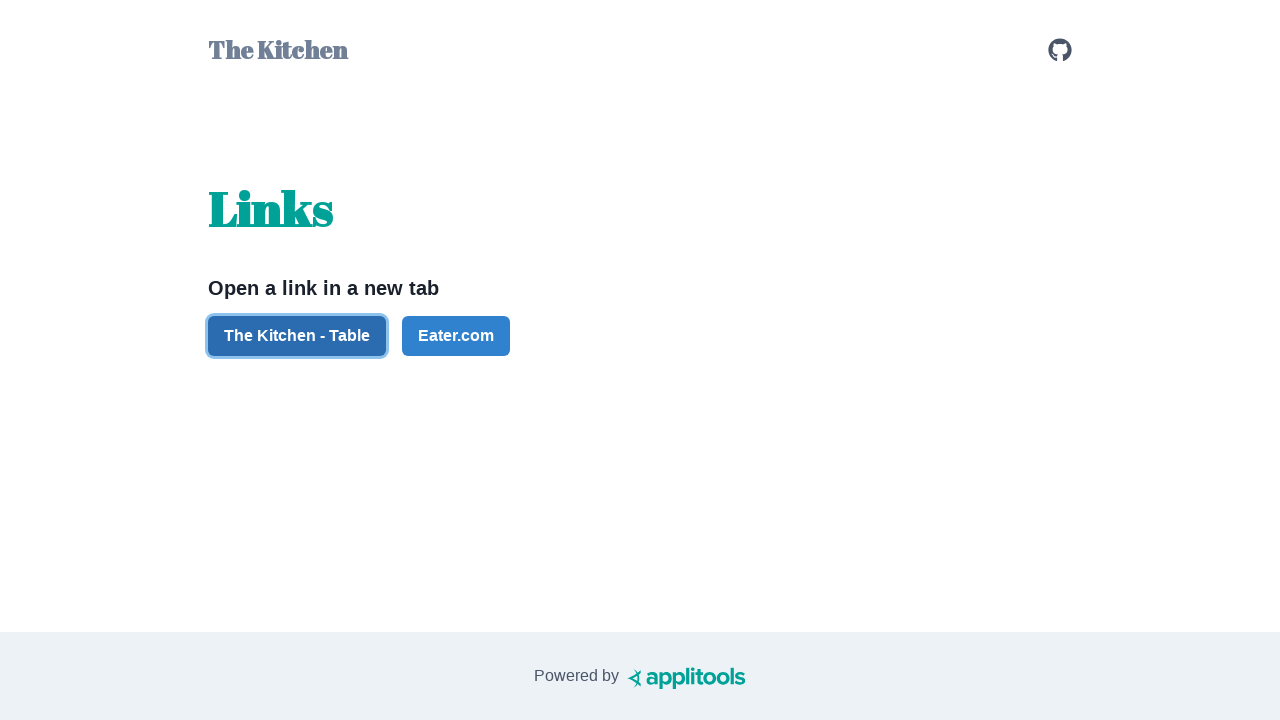